Tests a data types form by filling all fields except zip code, submitting the form, and verifying that the zip code field shows a red error background while all other filled fields show green success backgrounds.

Starting URL: https://bonigarcia.dev/selenium-webdriver-java/data-types.html

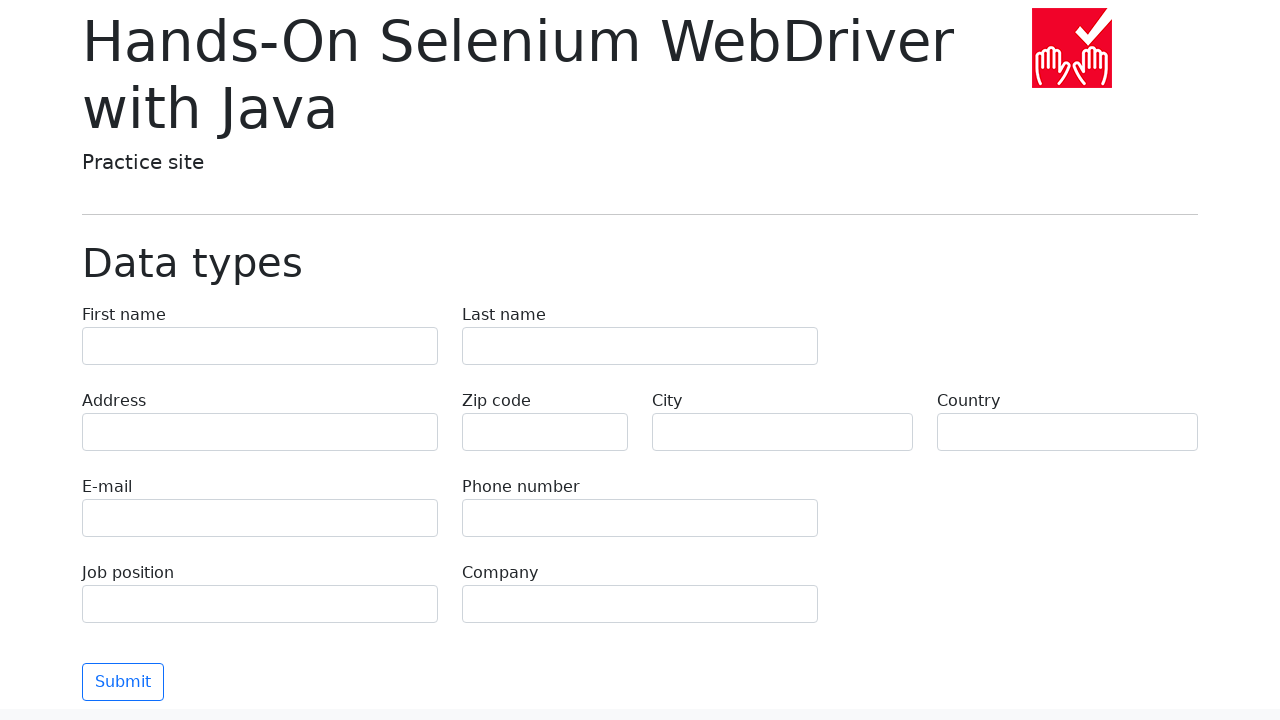

Filled first name field with 'Иван' on input[name='first-name']
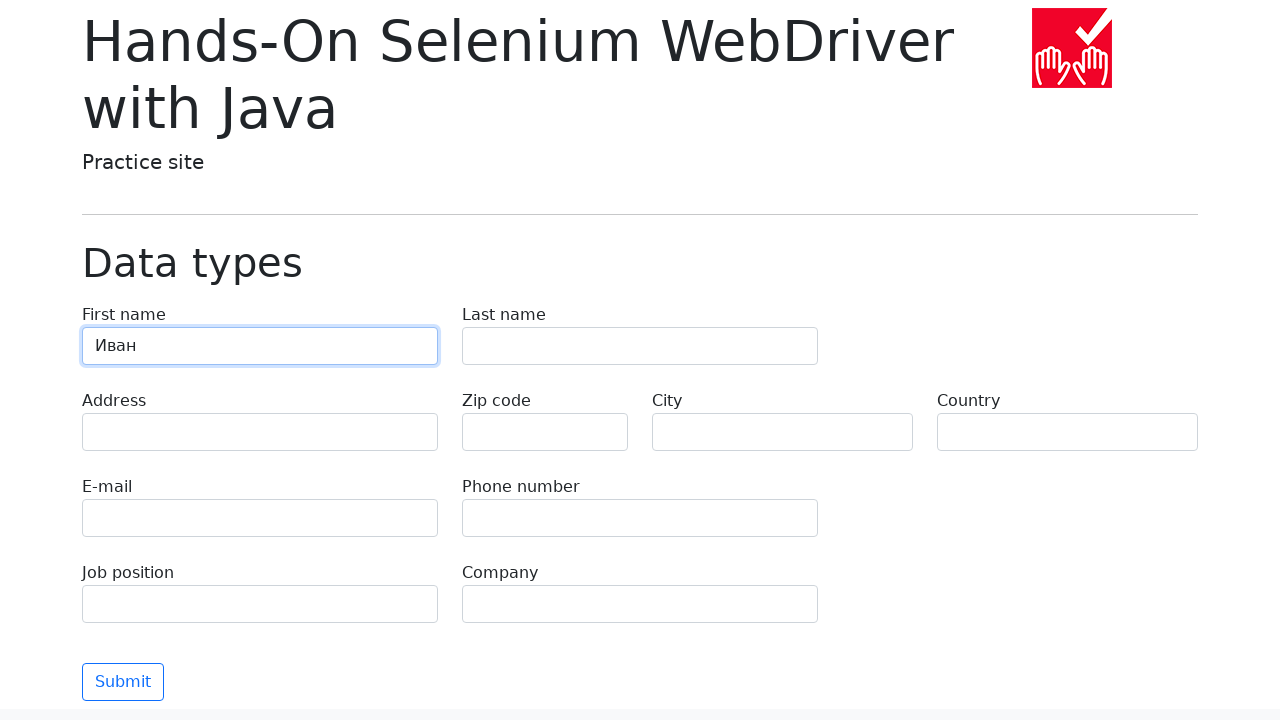

Filled last name field with 'Петров' on input[name='last-name']
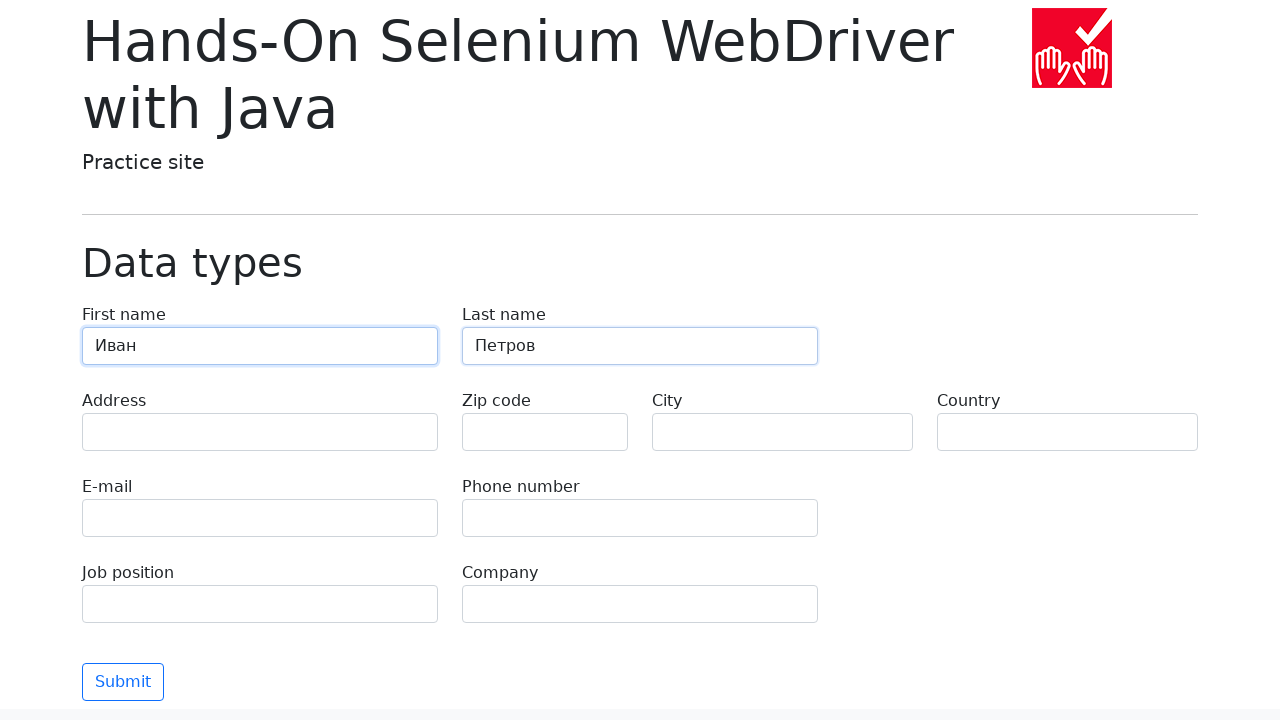

Filled address field with 'Ленина,55-3' on input[name='address']
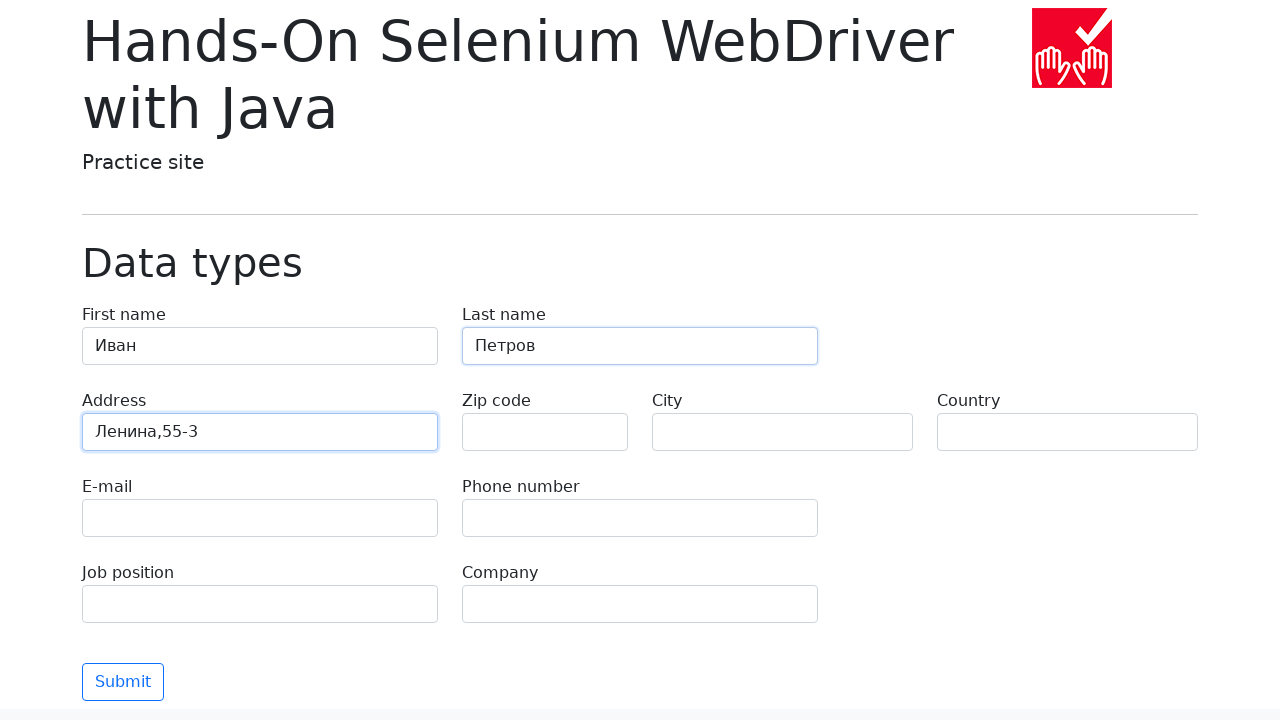

Filled email field with 'test@skypro.com' on input[name='e-mail']
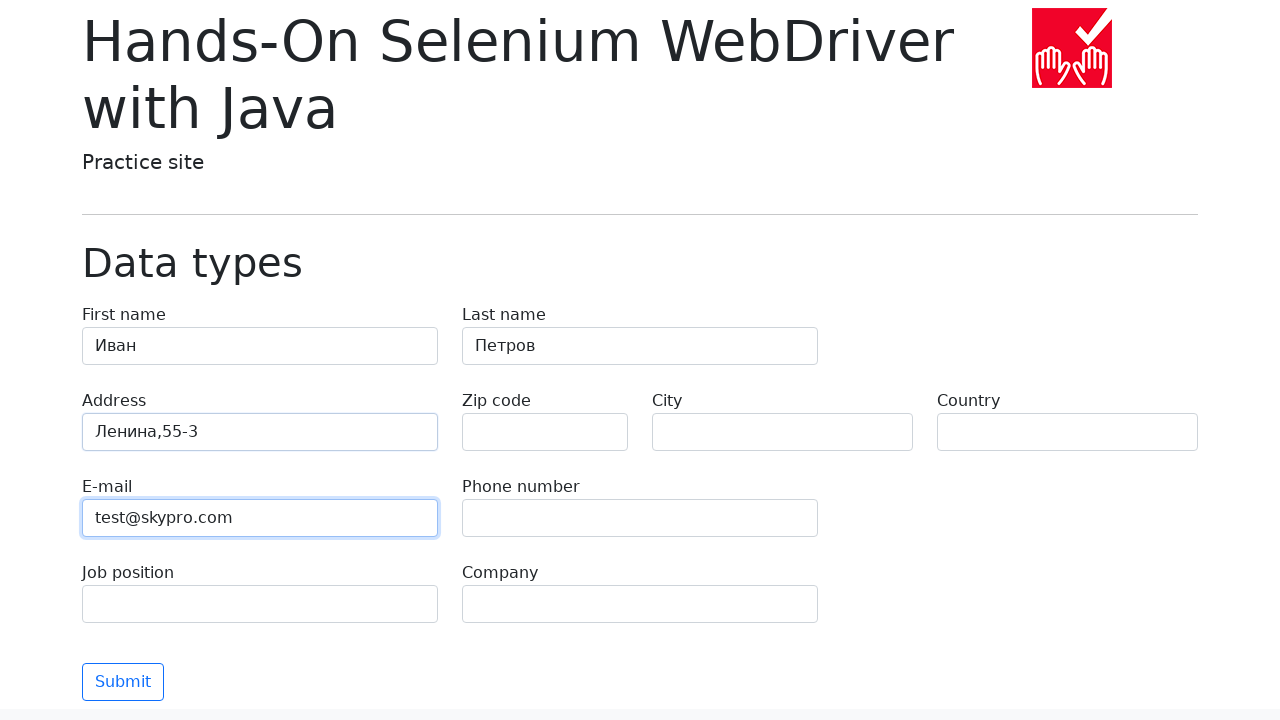

Filled phone number field with '+7985899998787' on input[name='phone']
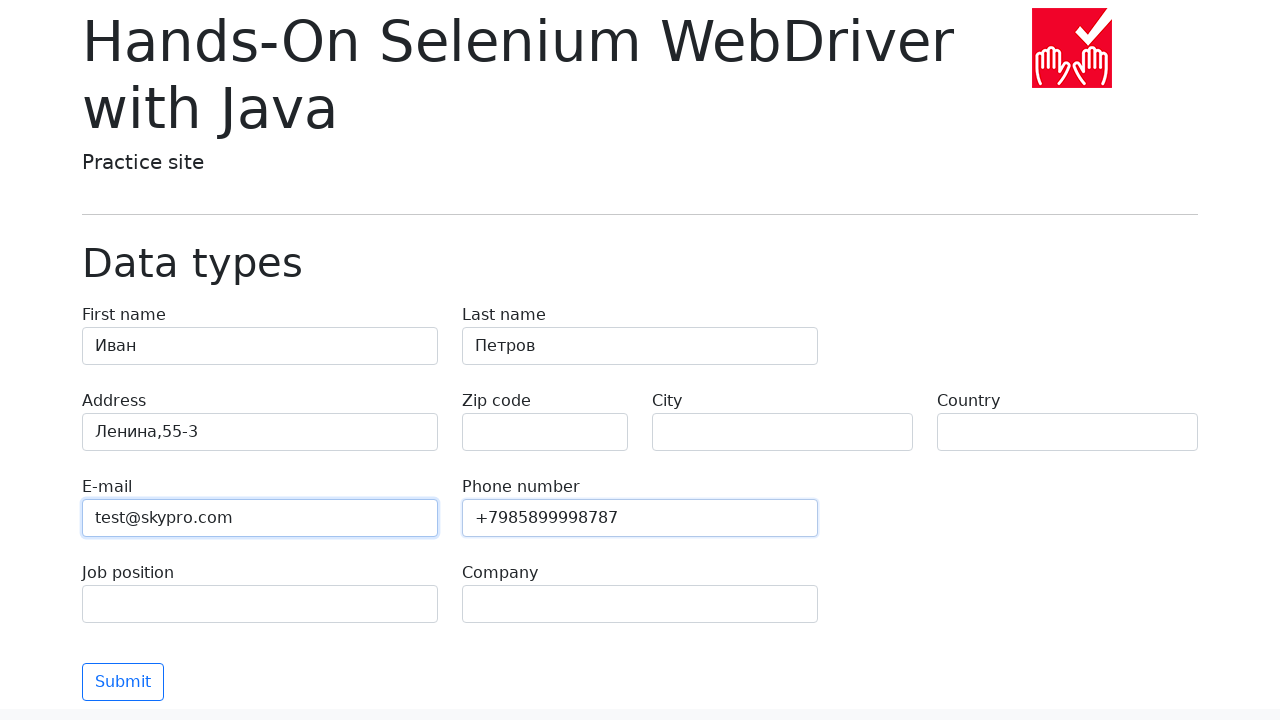

Filled city field with 'Москва' on input[name='city']
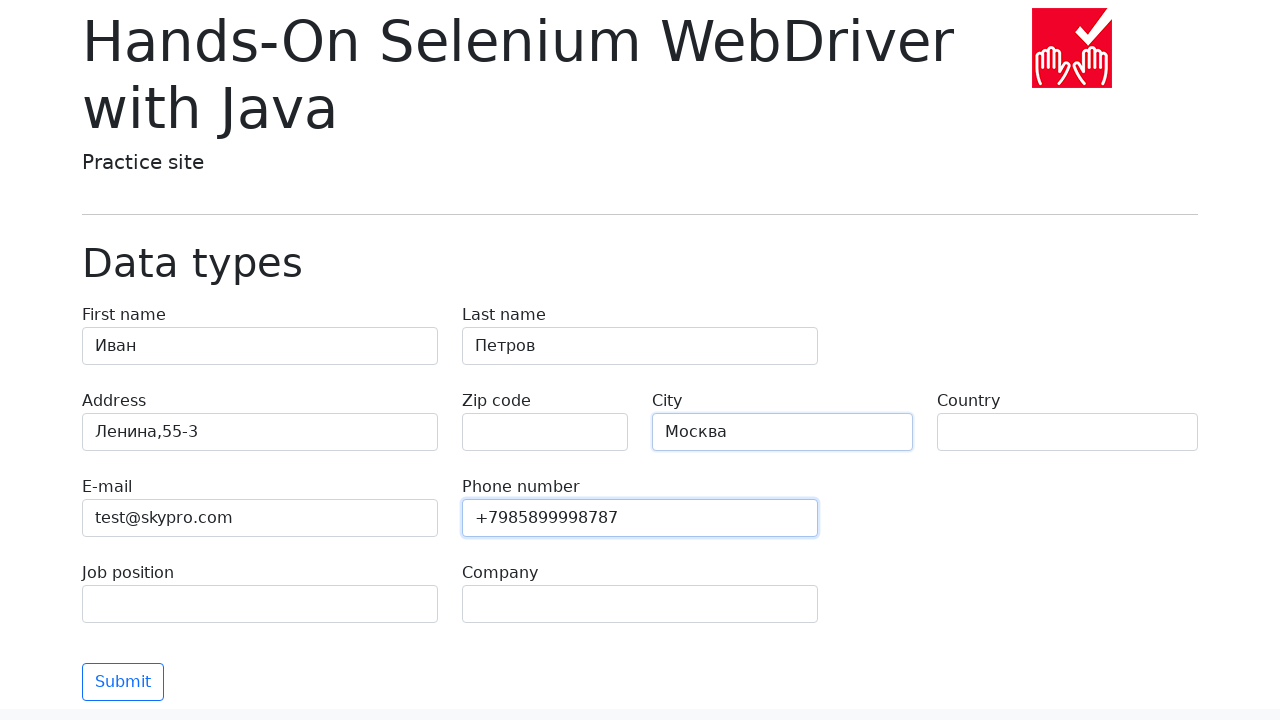

Filled country field with 'Россия' on input[name='country']
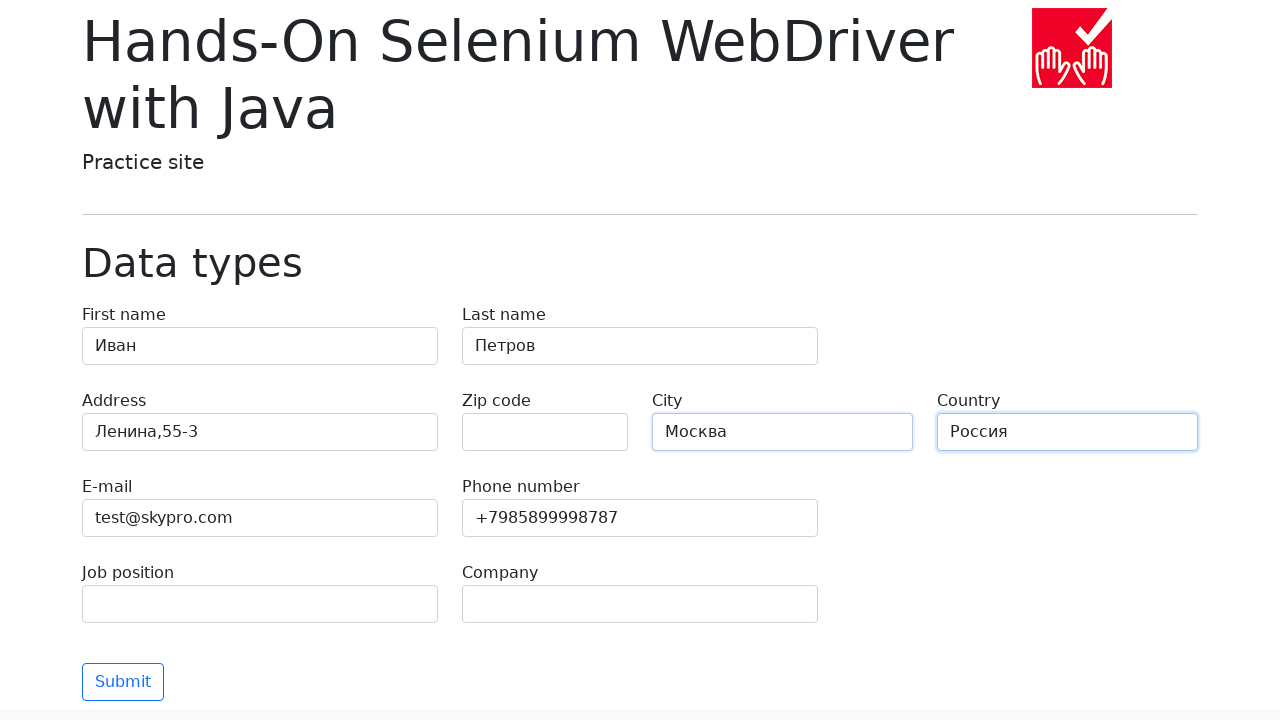

Filled job position field with 'QA' on input[name='job-position']
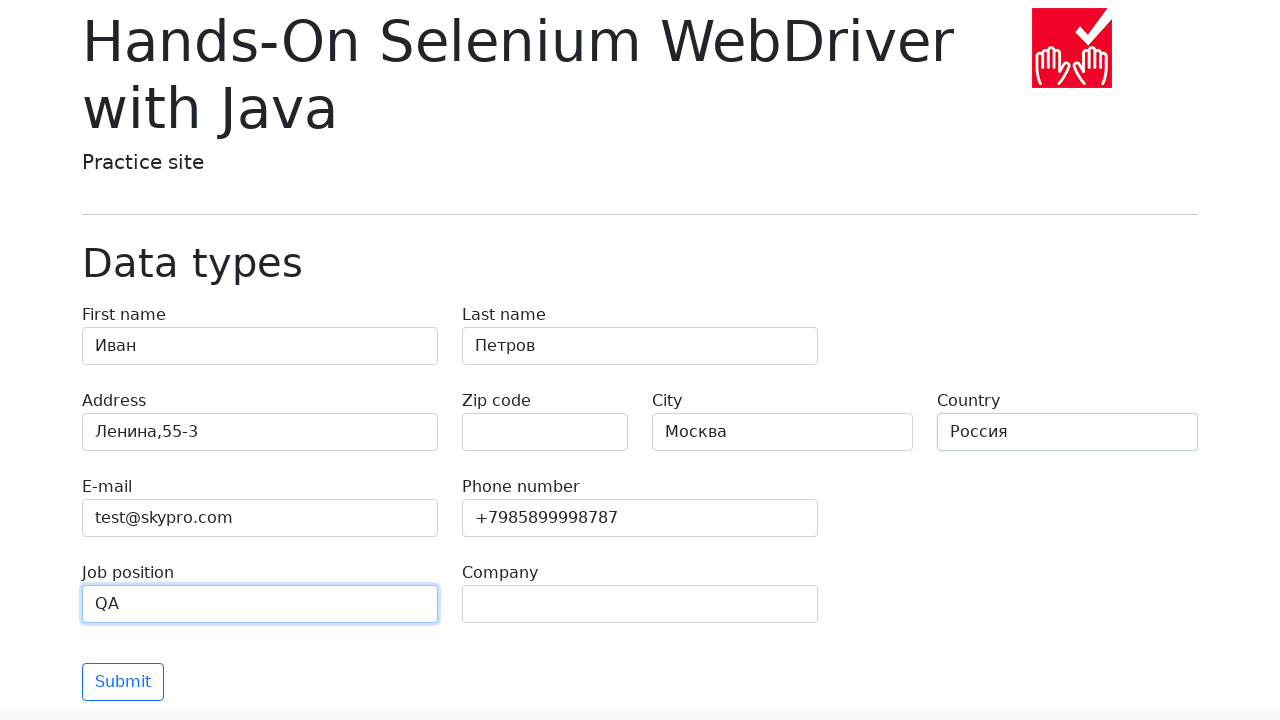

Filled company field with 'SkyPro' on input[name='company']
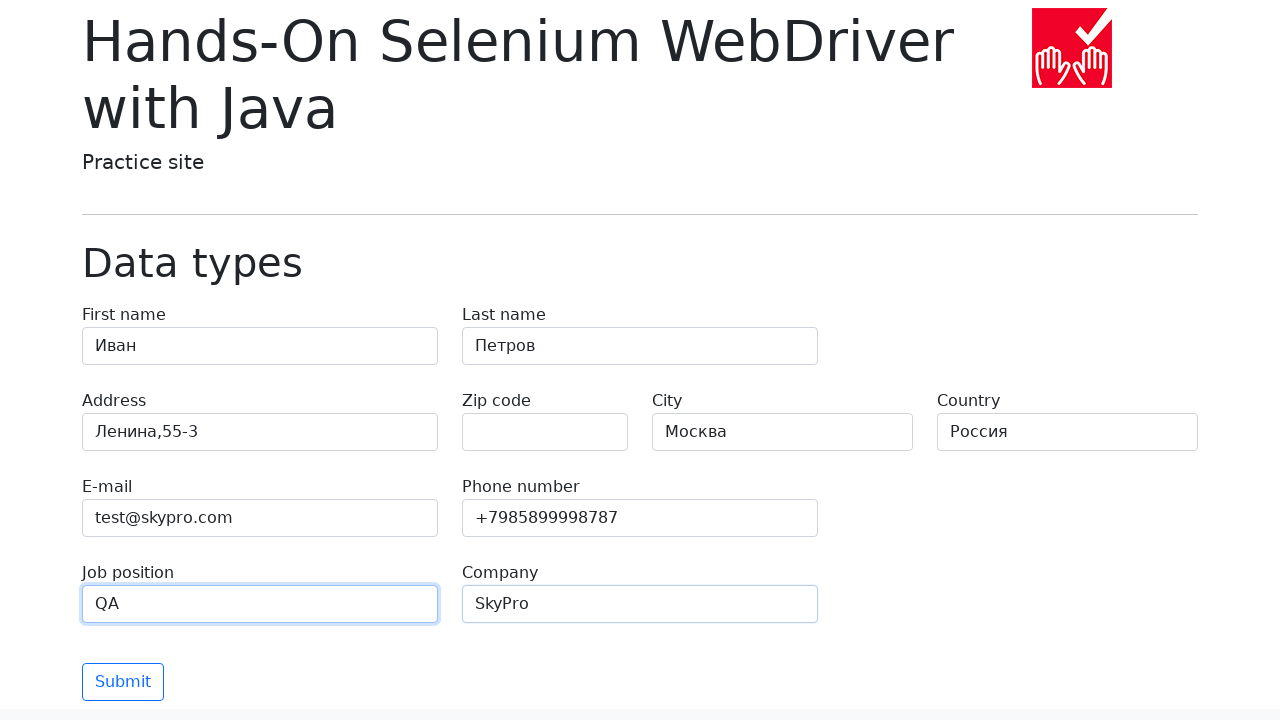

Clicked submit button to submit form at (123, 682) on button[type='submit']
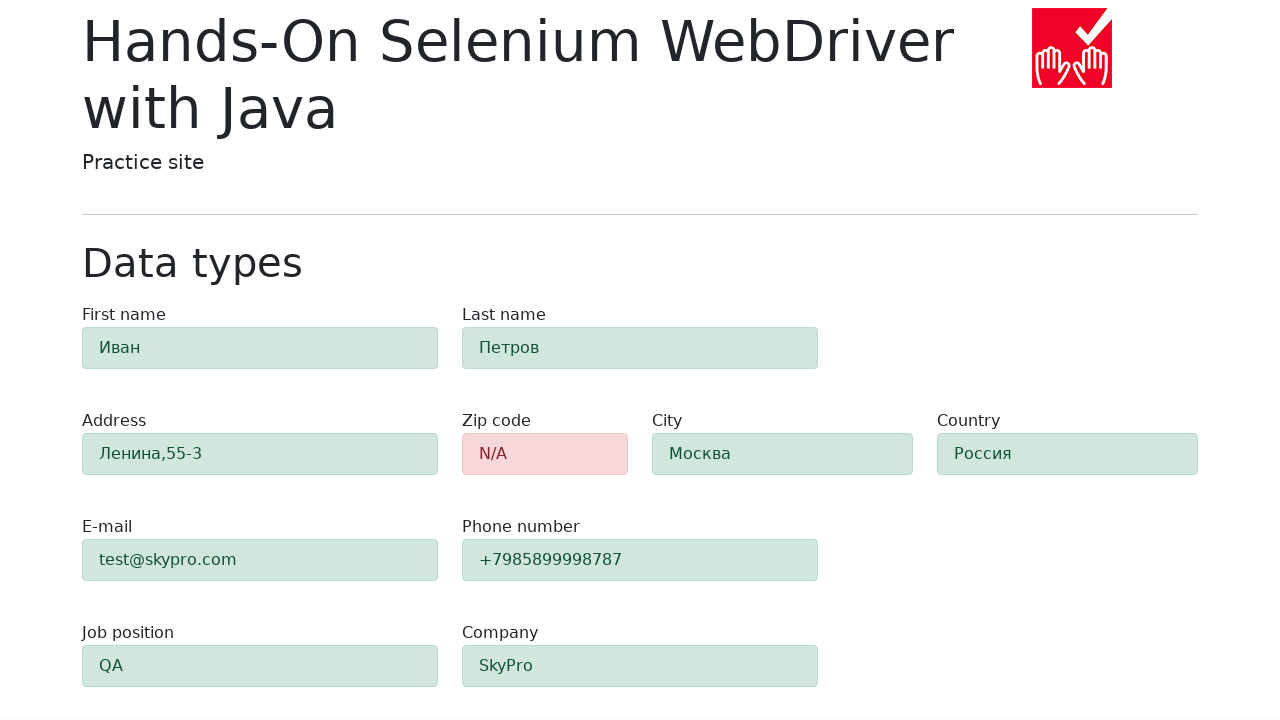

Form validation results loaded
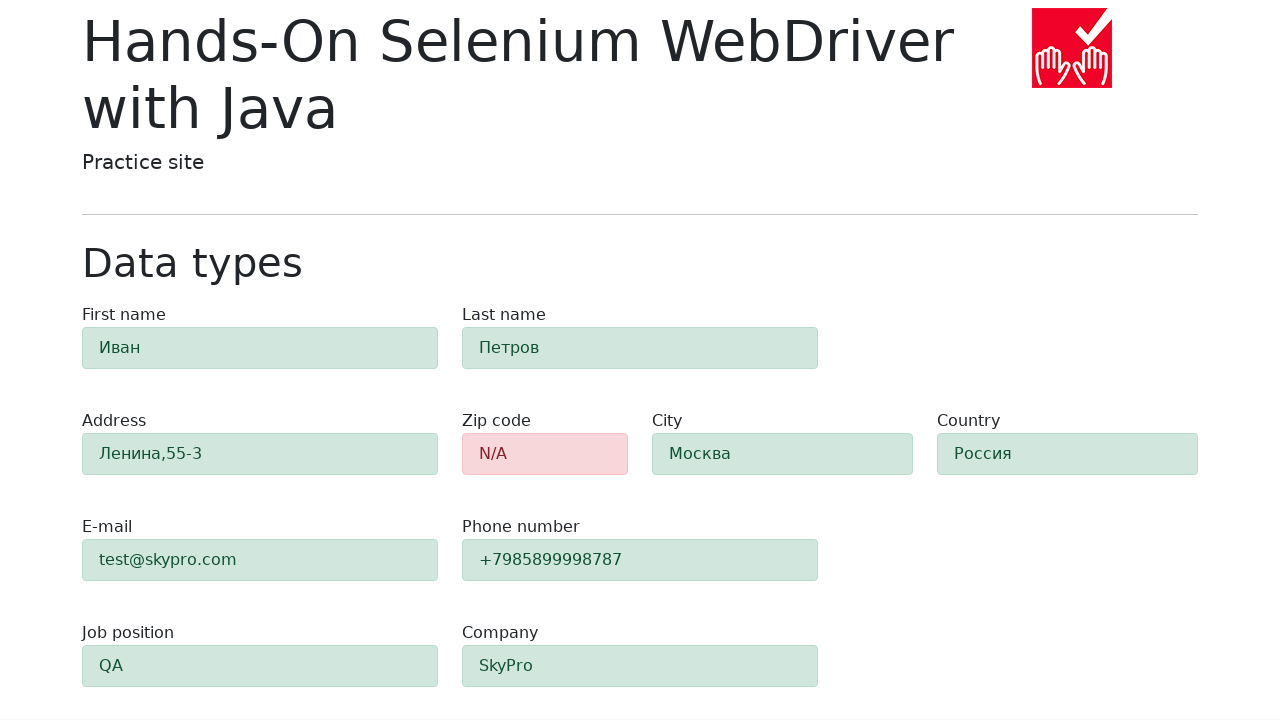

Retrieved zip code field background color for validation
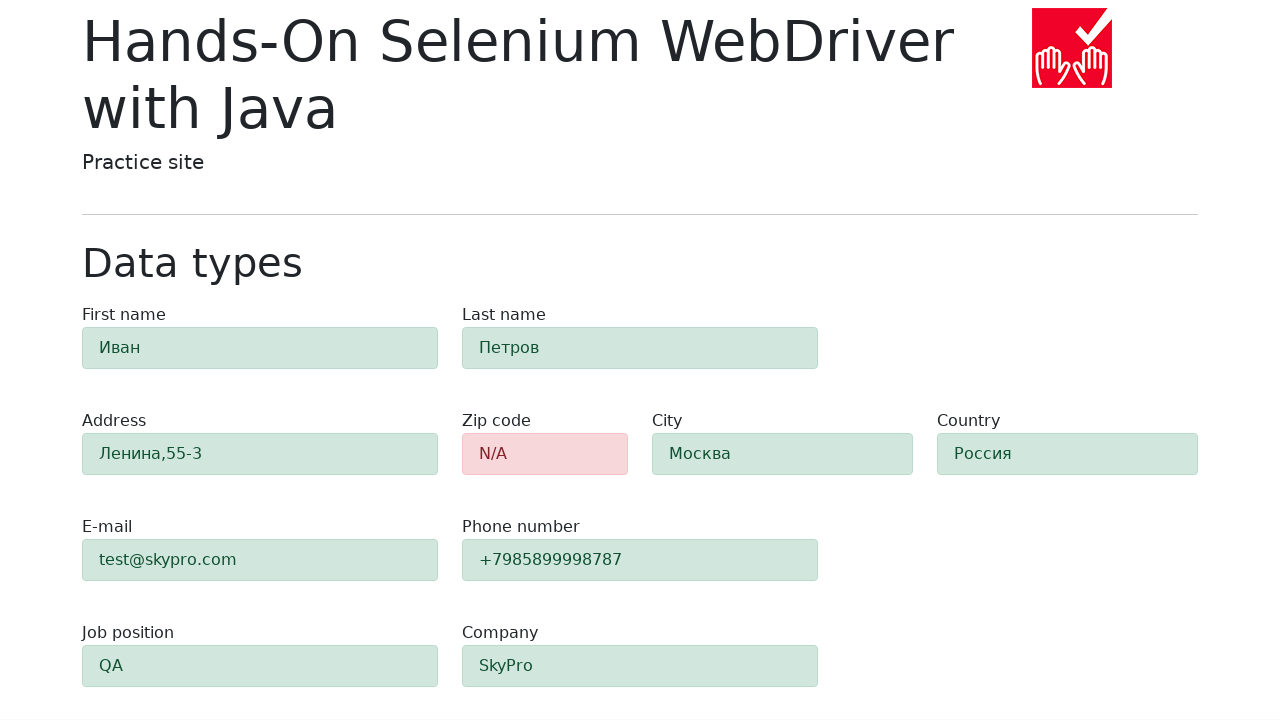

Verified zip code field has red error background (empty field validation failed)
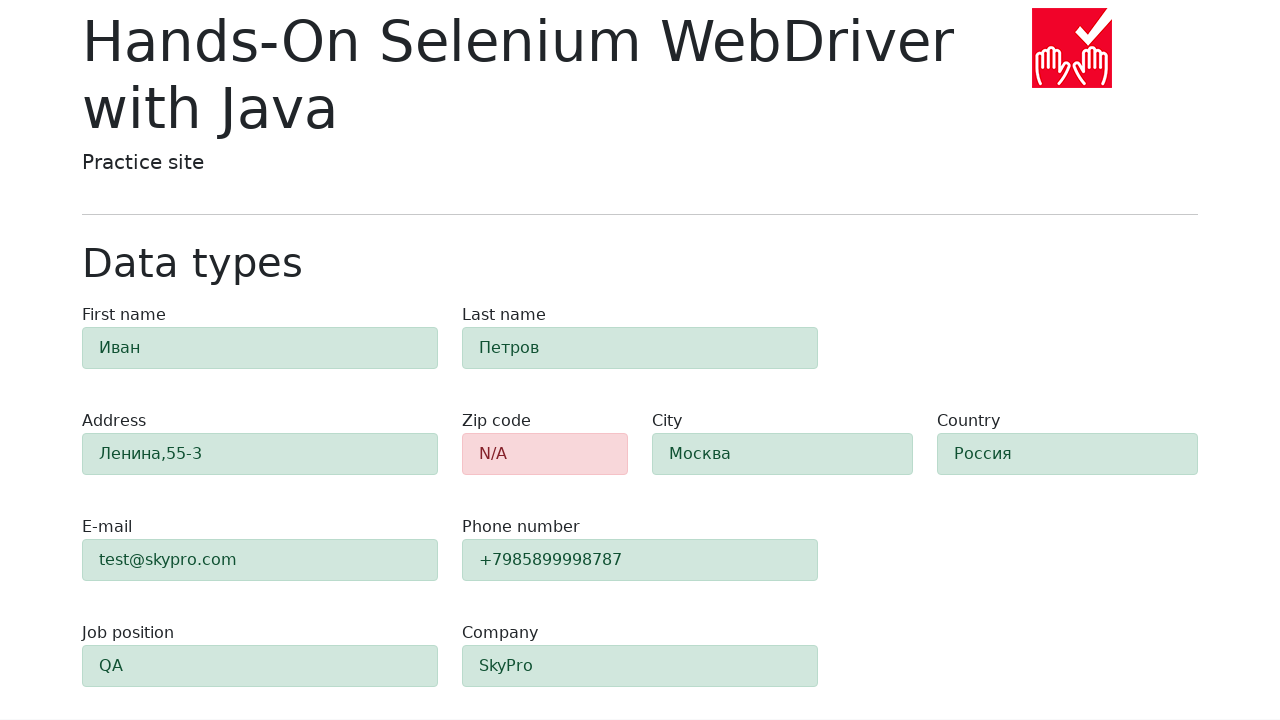

Retrieved first name field background color for validation
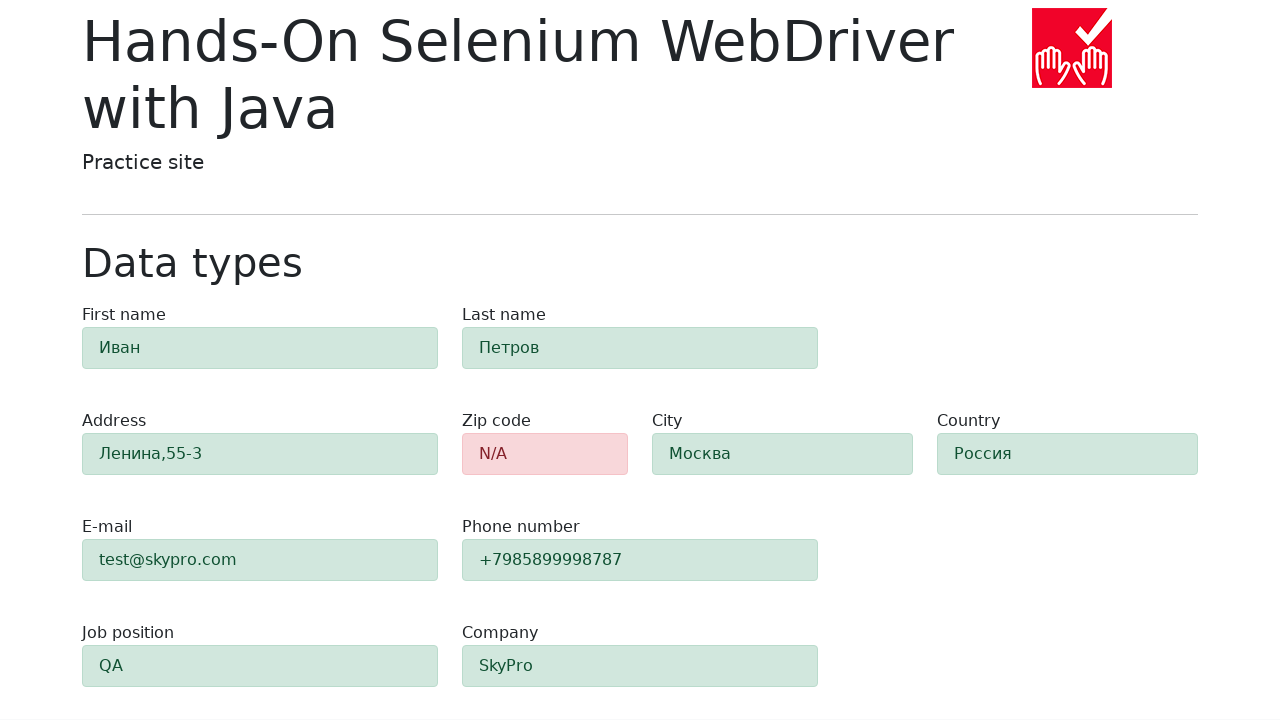

Verified first name field has green success background
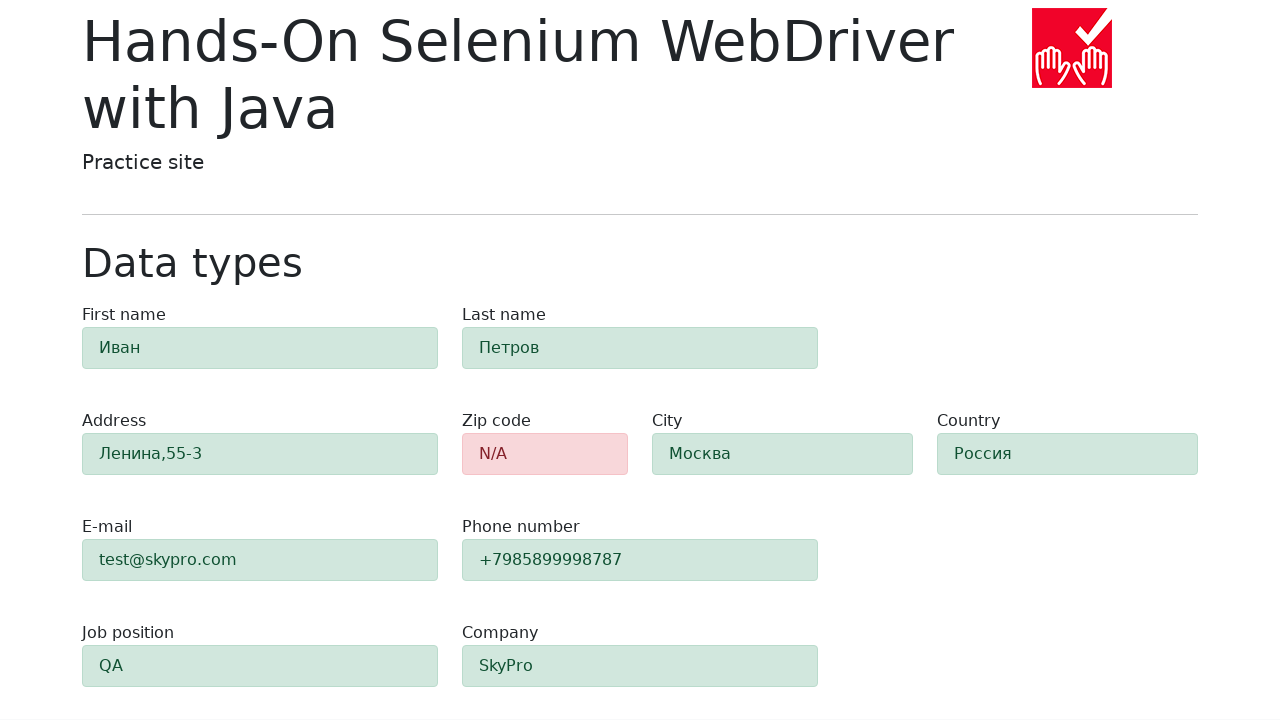

Retrieved last name field background color for validation
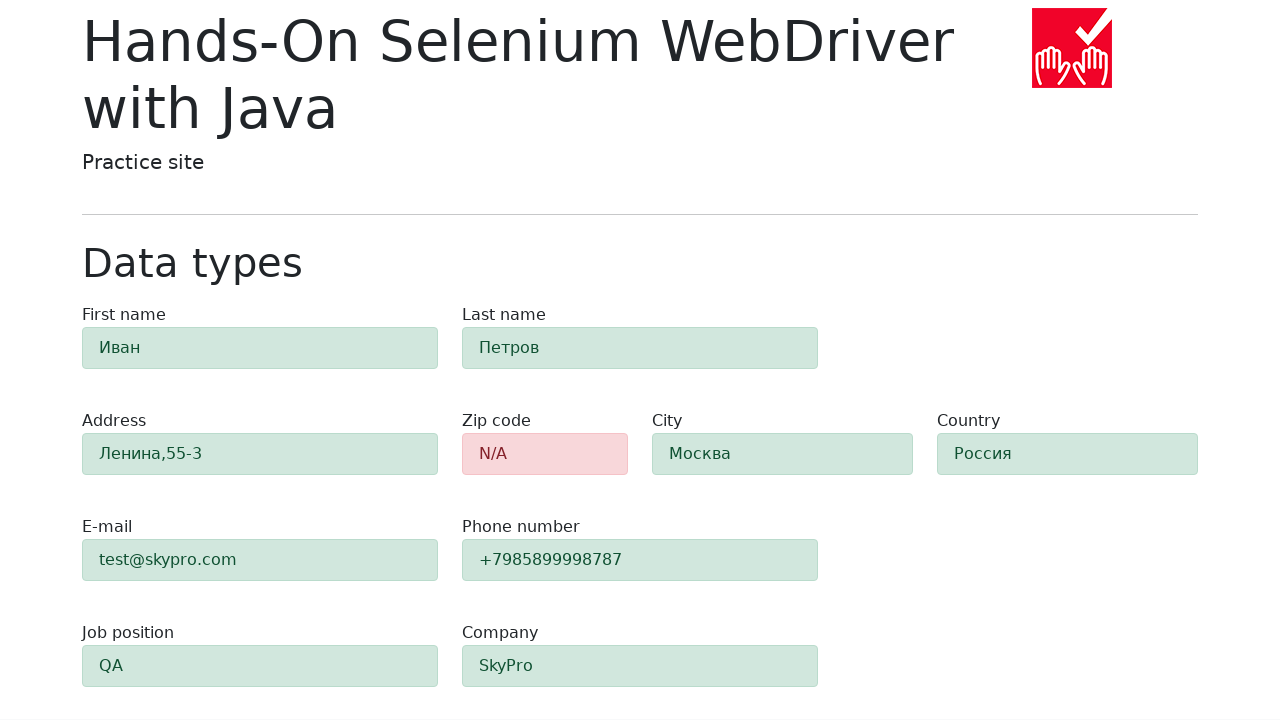

Verified last name field has green success background
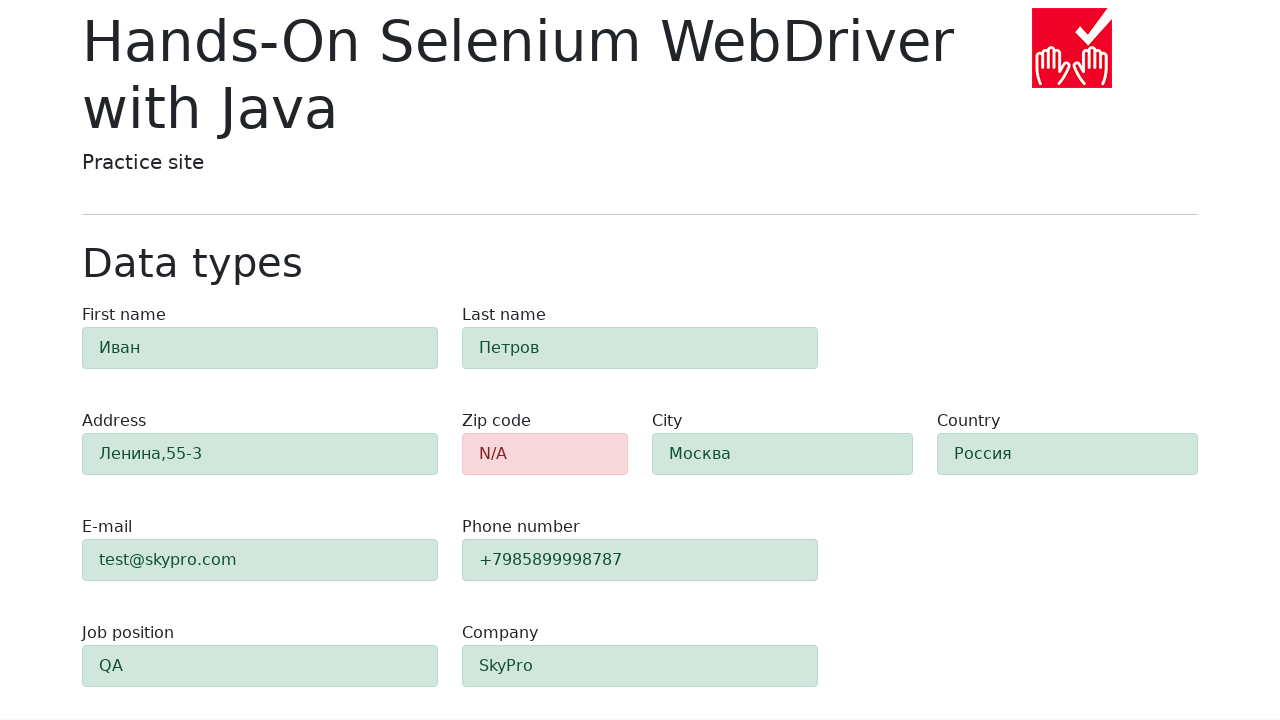

Retrieved address field background color for validation
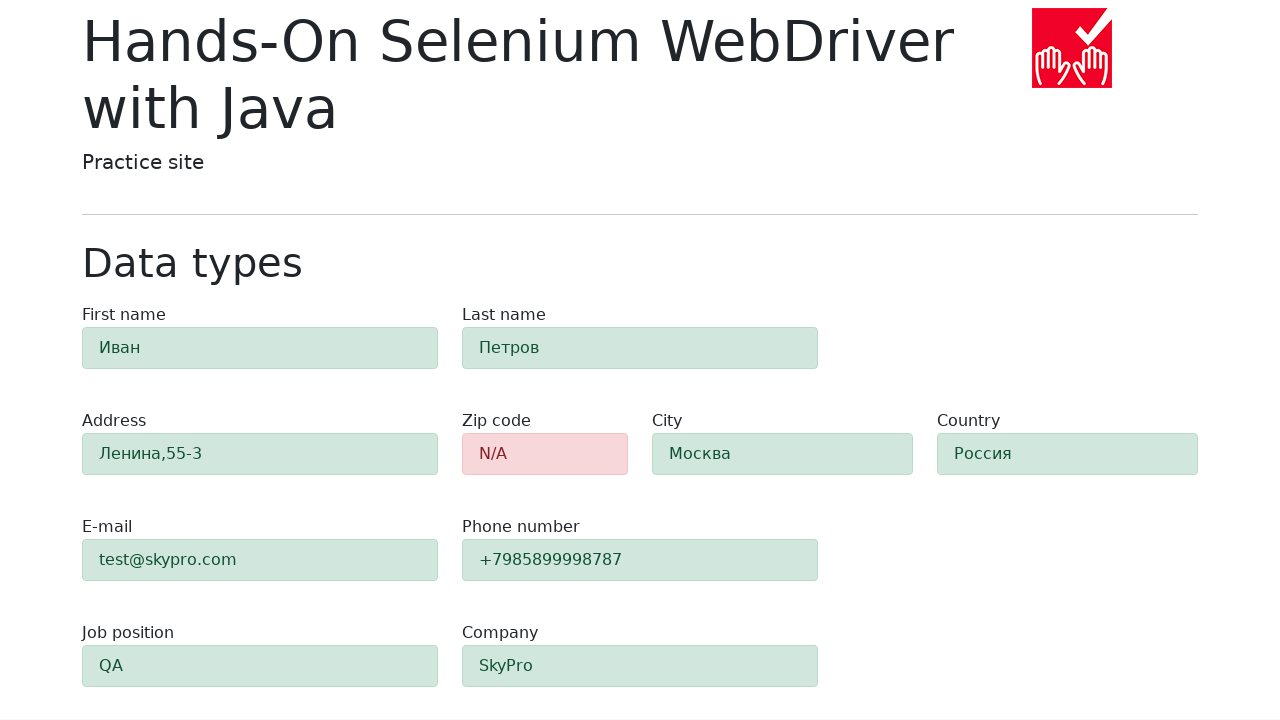

Verified address field has green success background
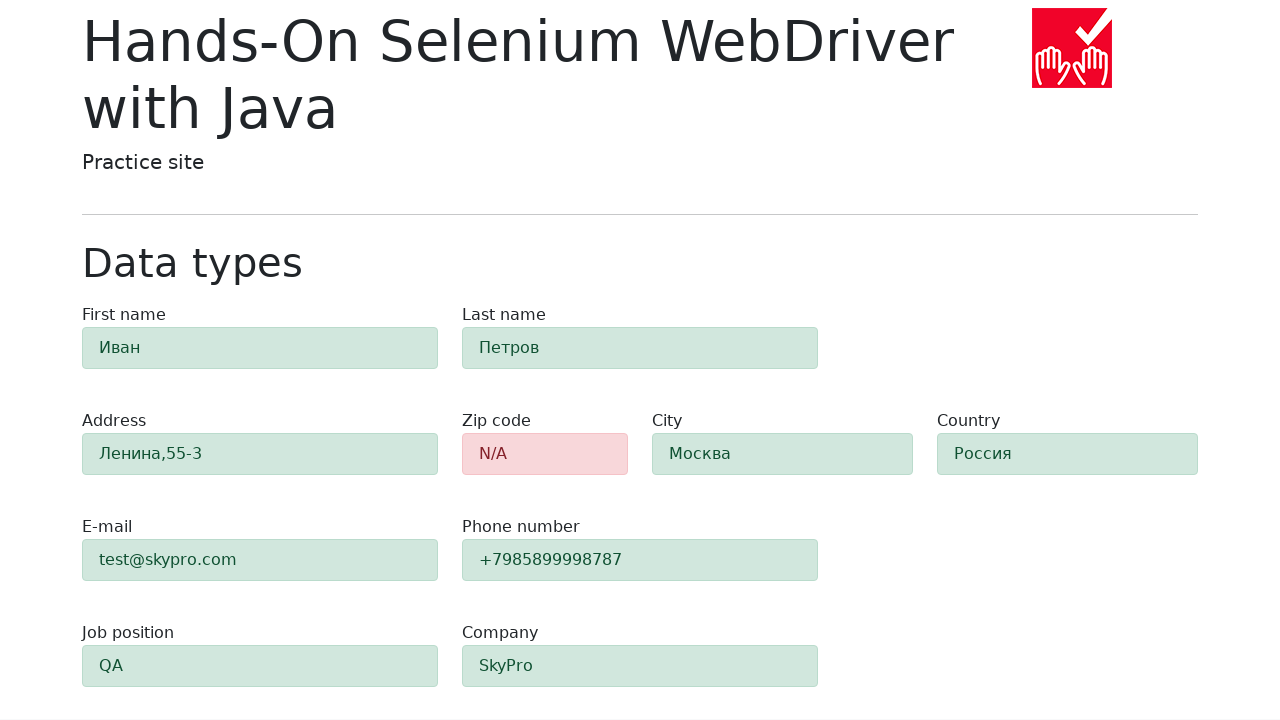

Retrieved email field background color for validation
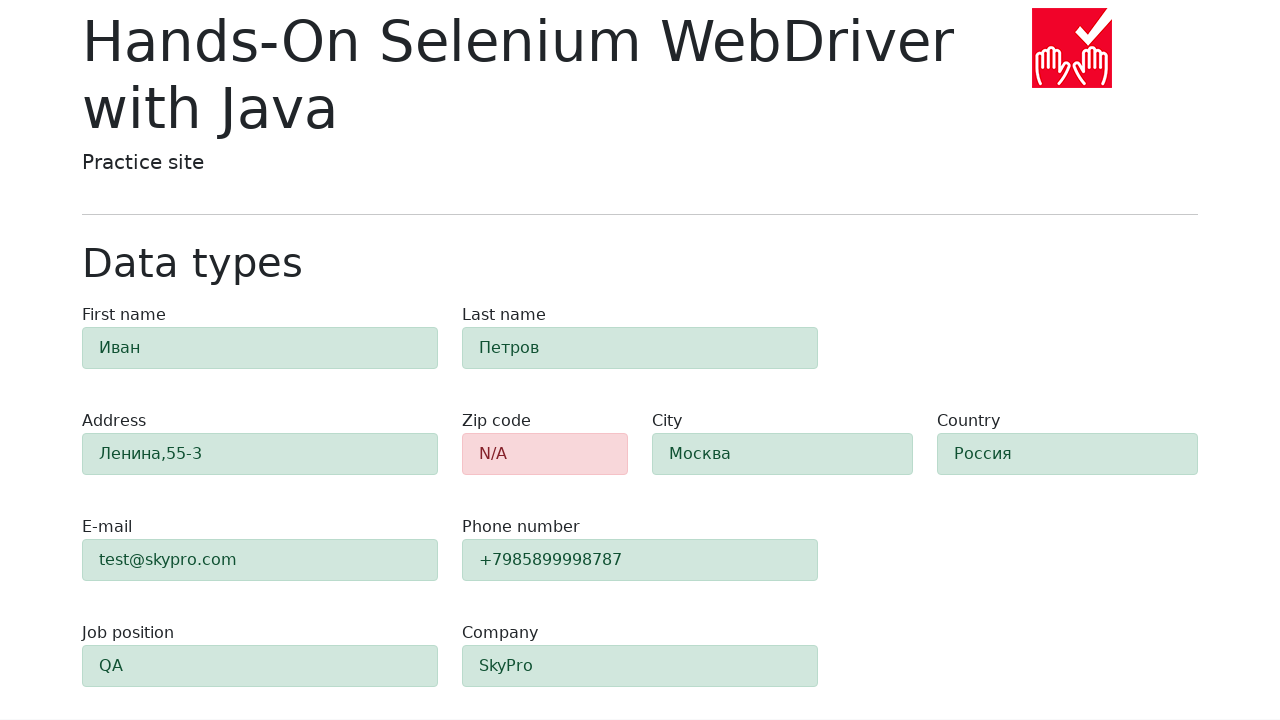

Verified email field has green success background
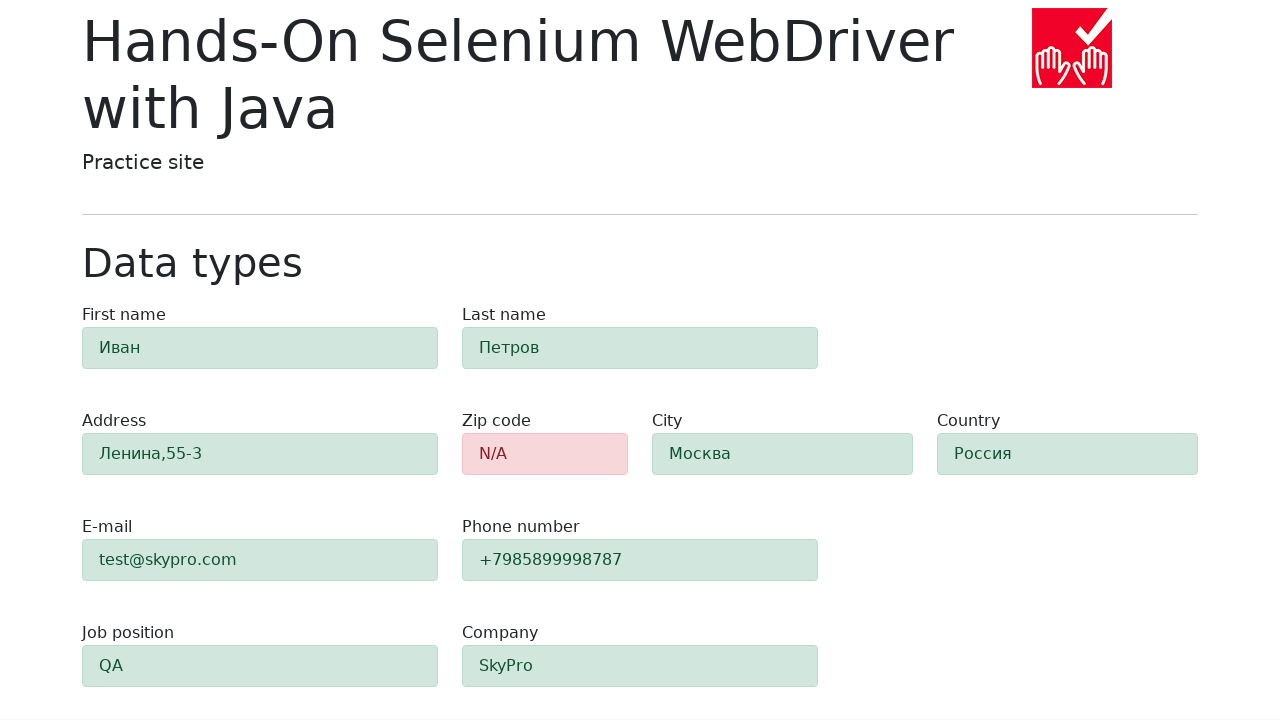

Retrieved phone field background color for validation
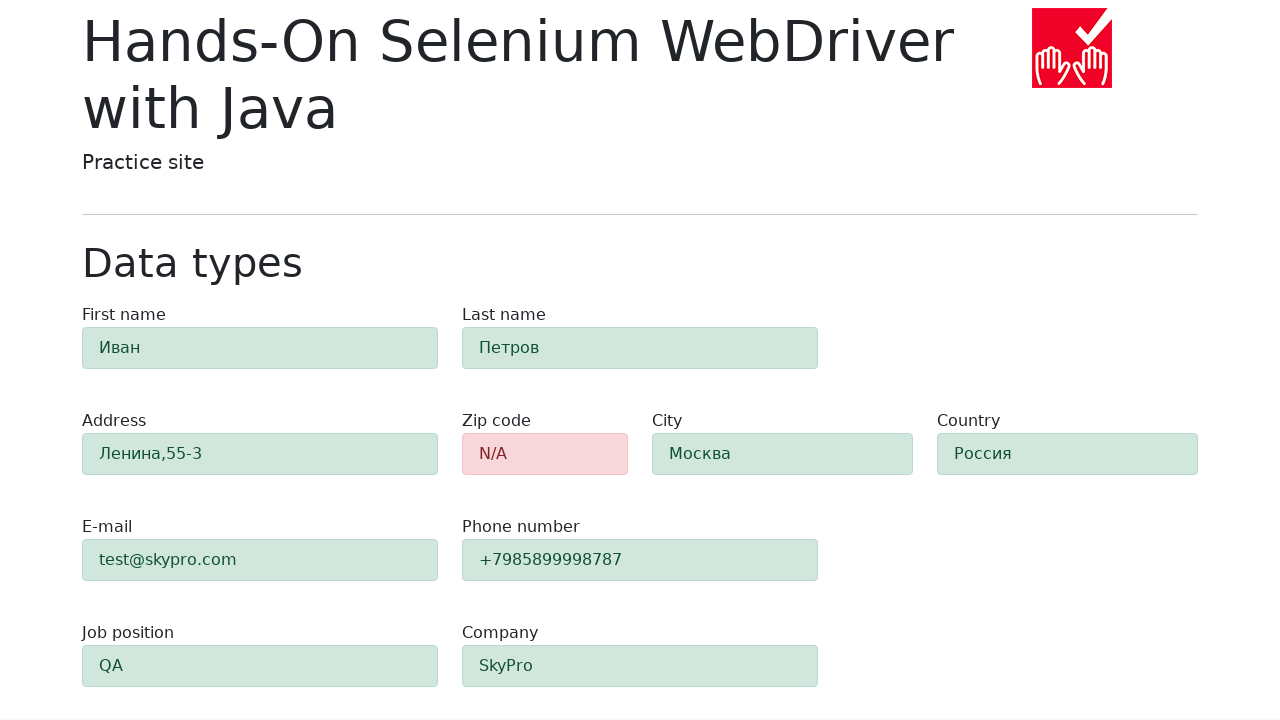

Verified phone field has green success background
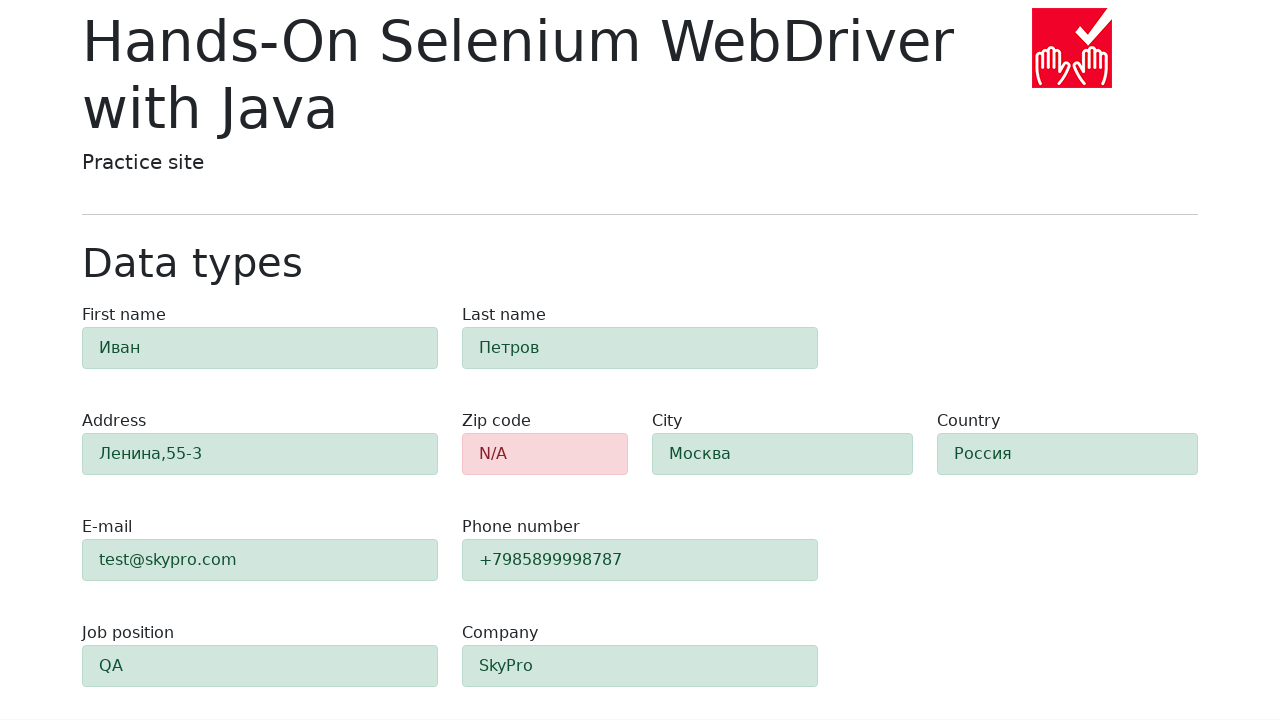

Retrieved city field background color for validation
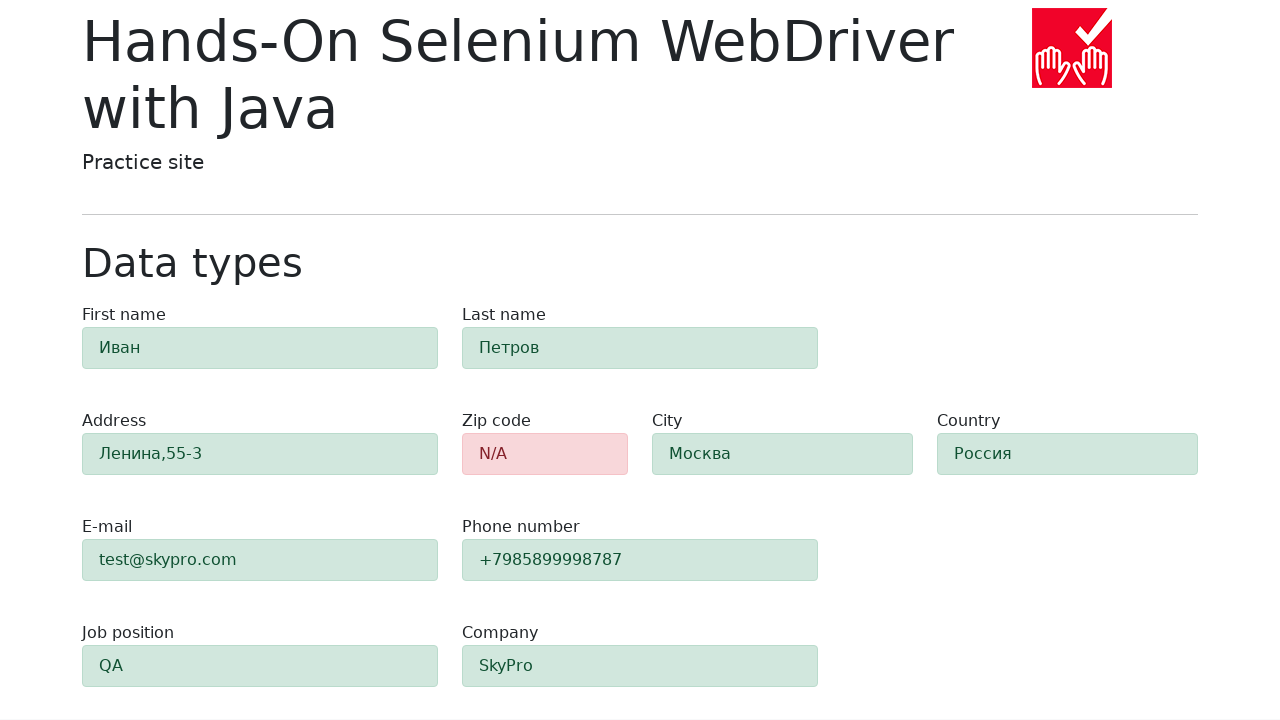

Verified city field has green success background
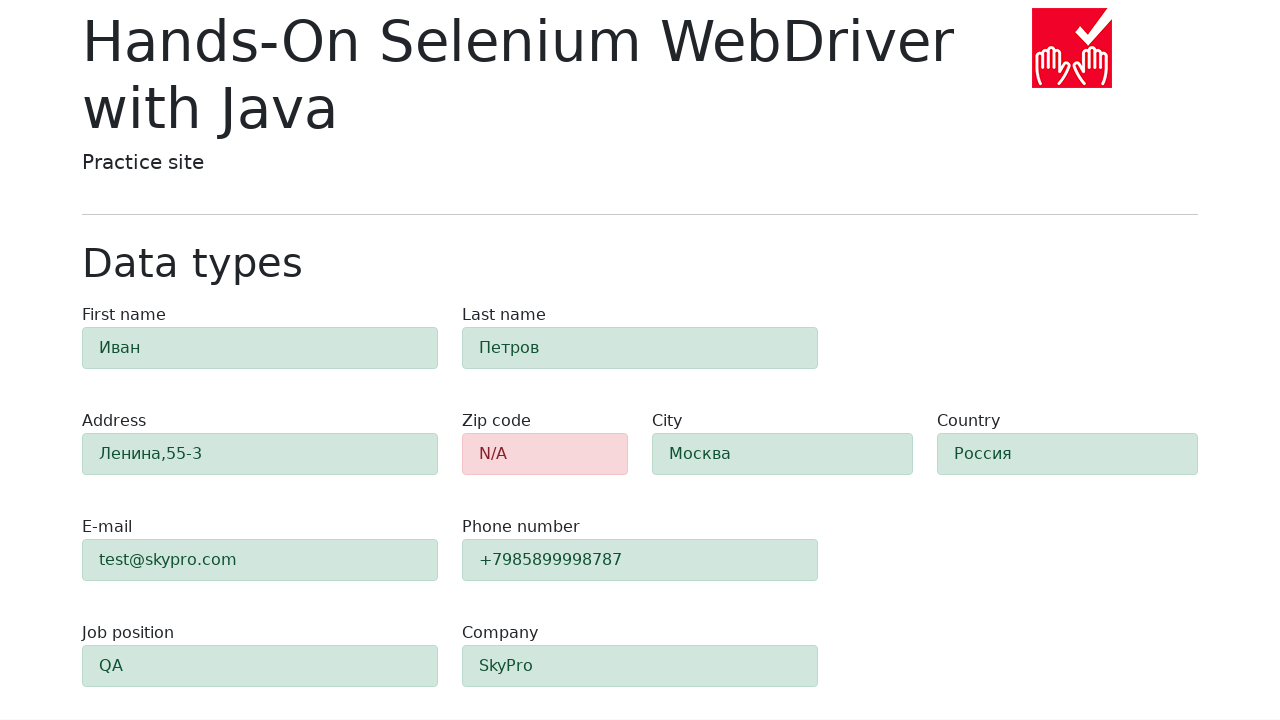

Retrieved country field background color for validation
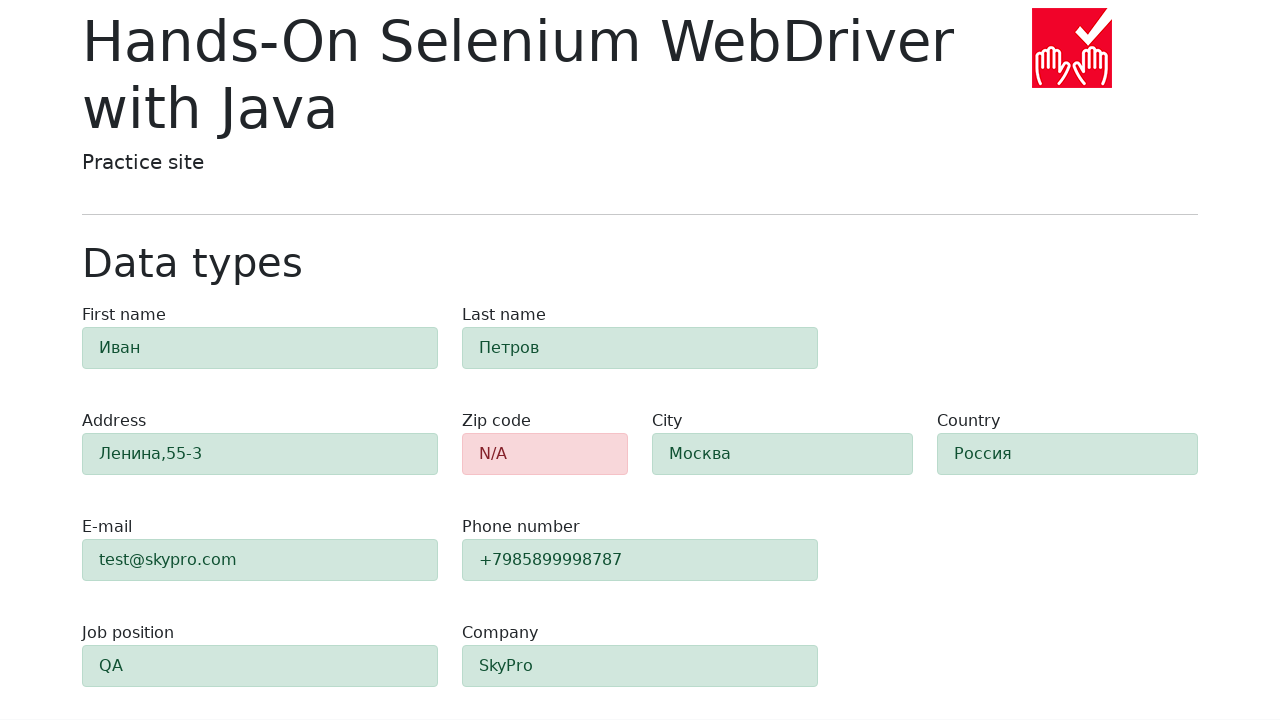

Verified country field has green success background
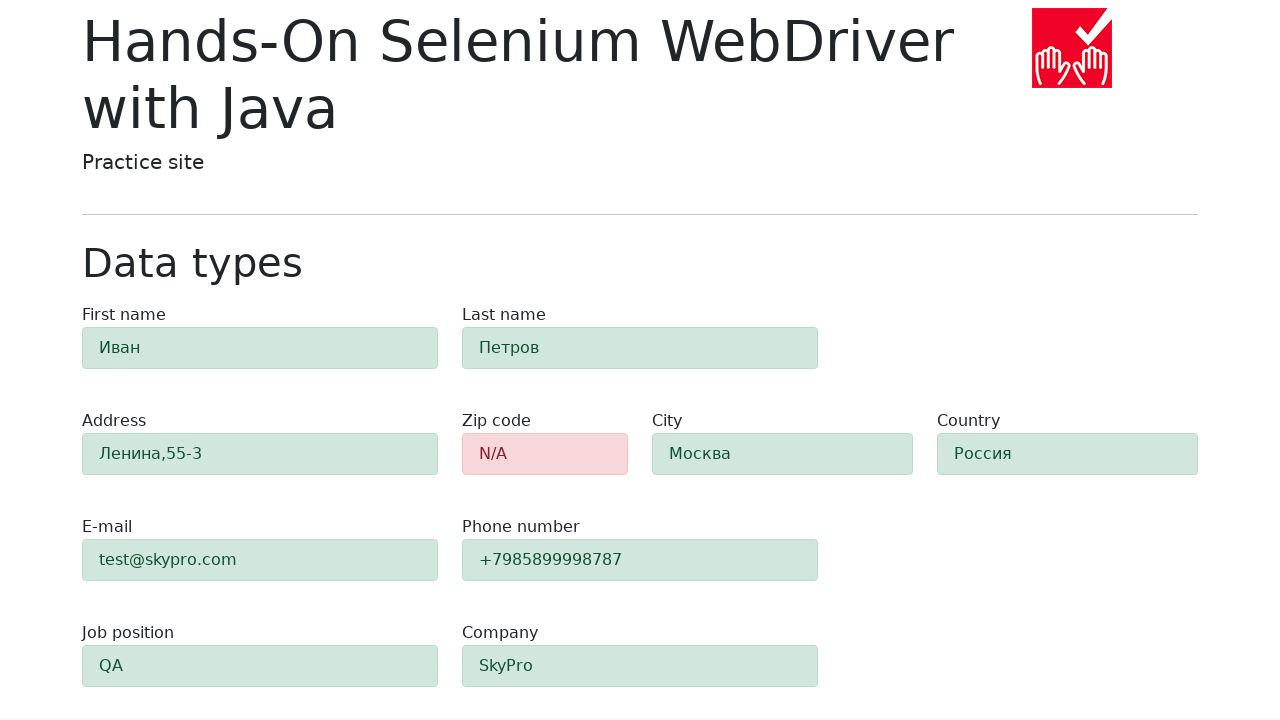

Retrieved job position field background color for validation
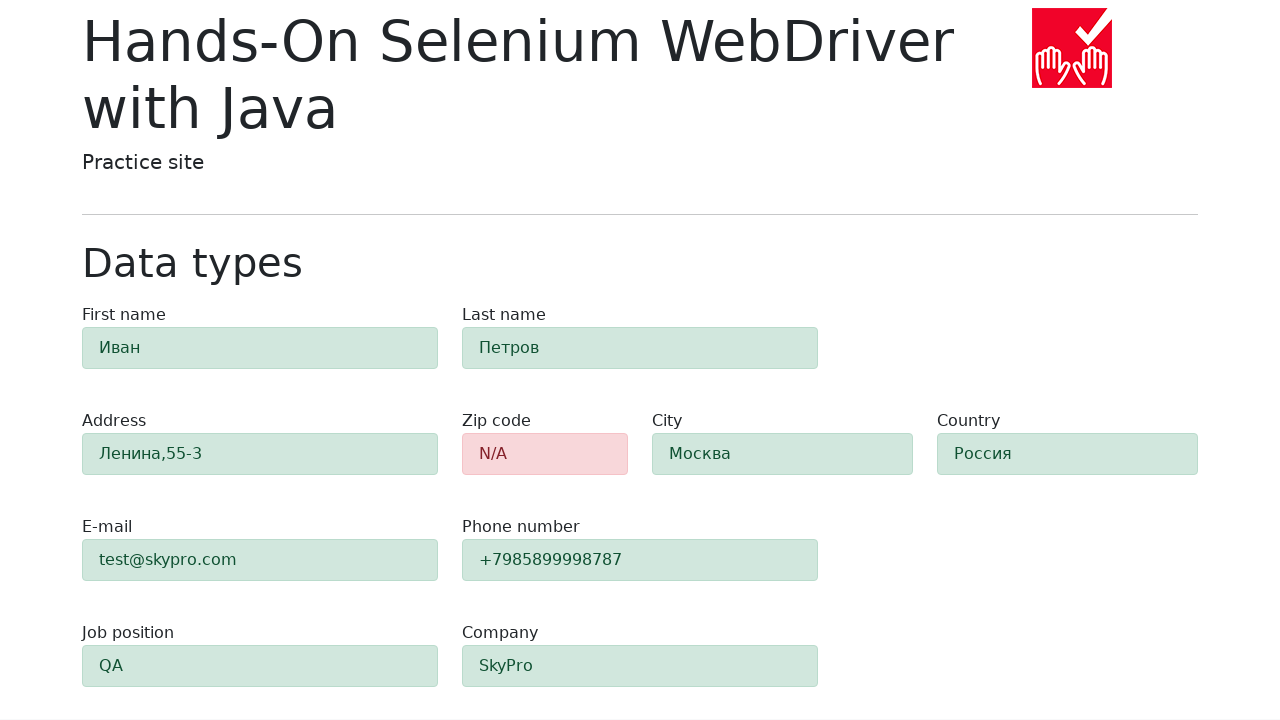

Verified job position field has green success background
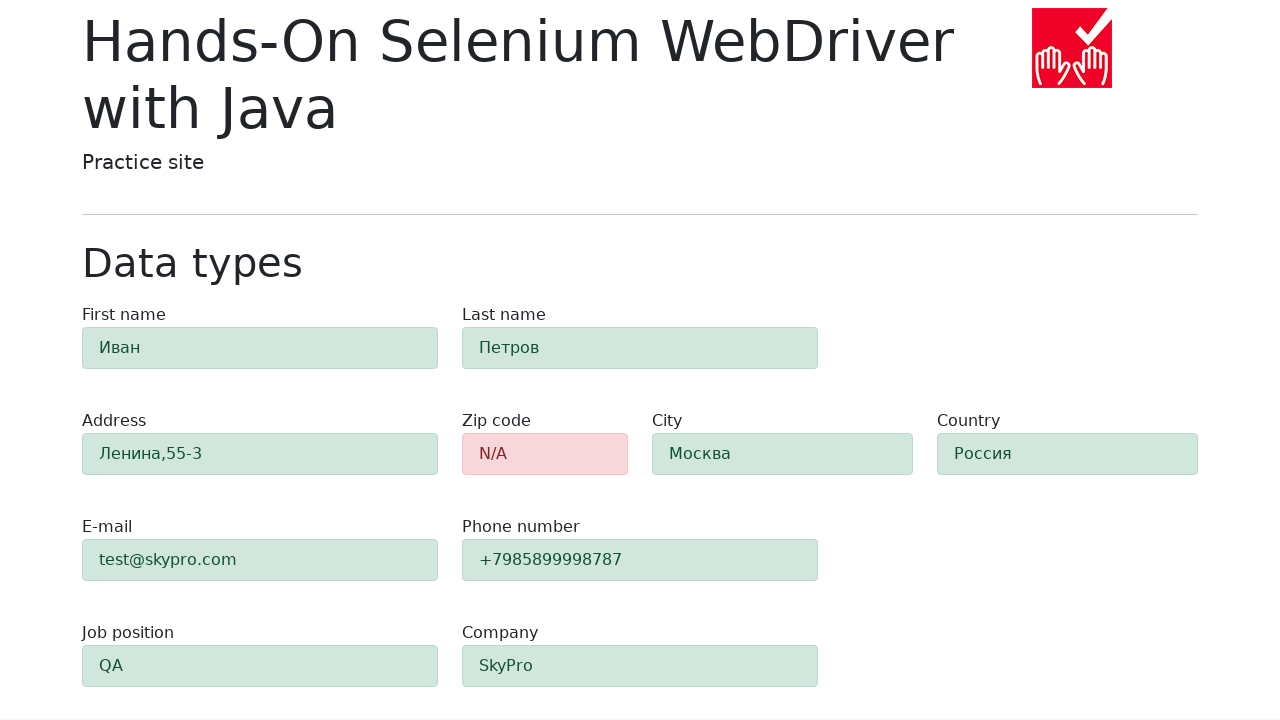

Retrieved company field background color for validation
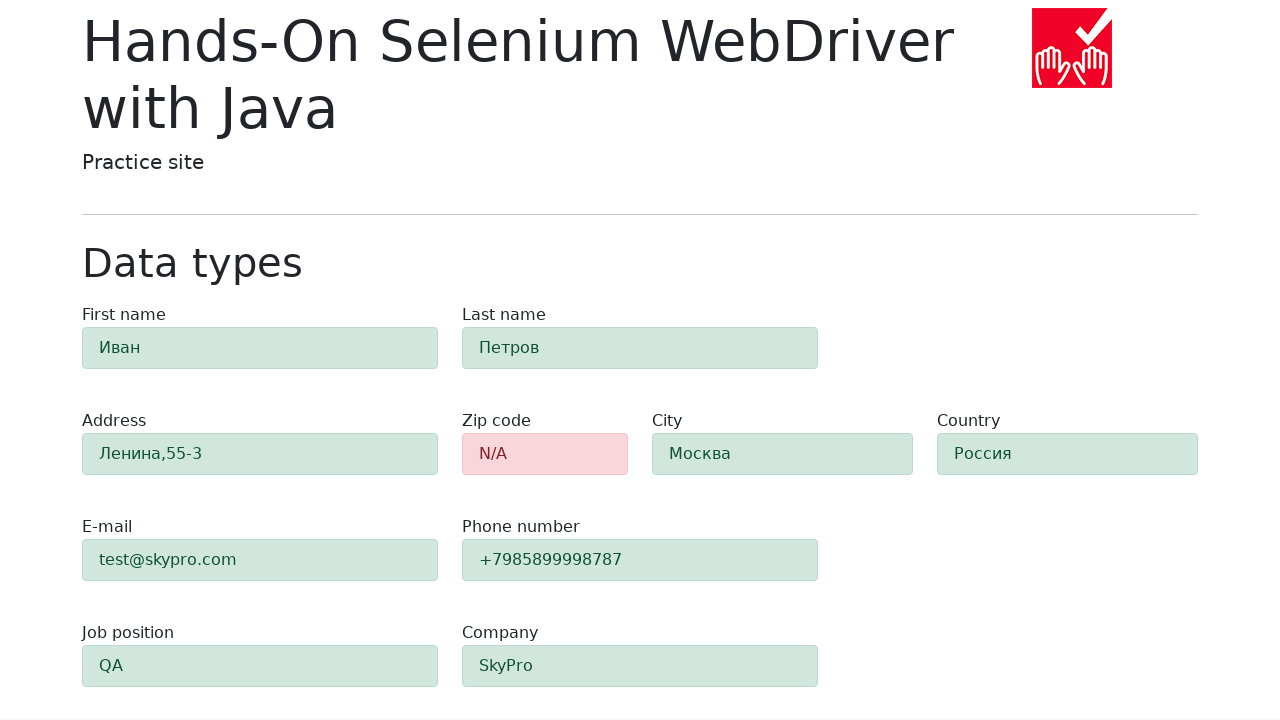

Verified company field has green success background
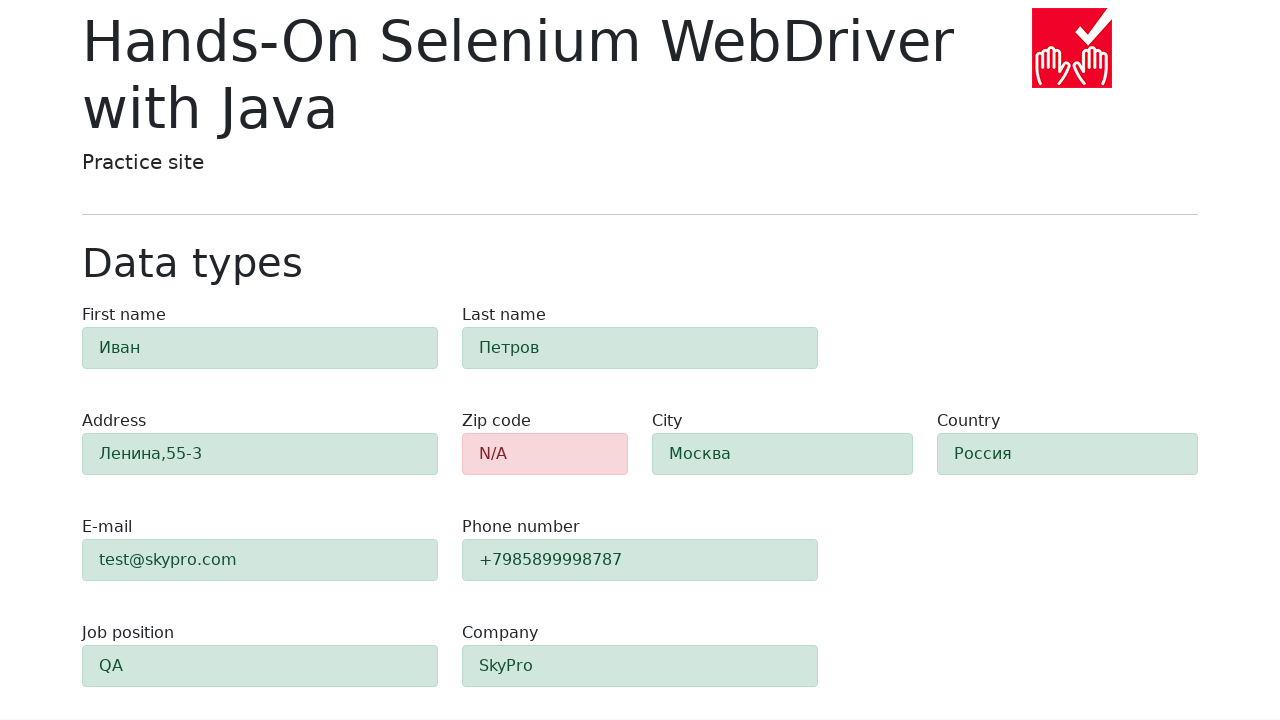

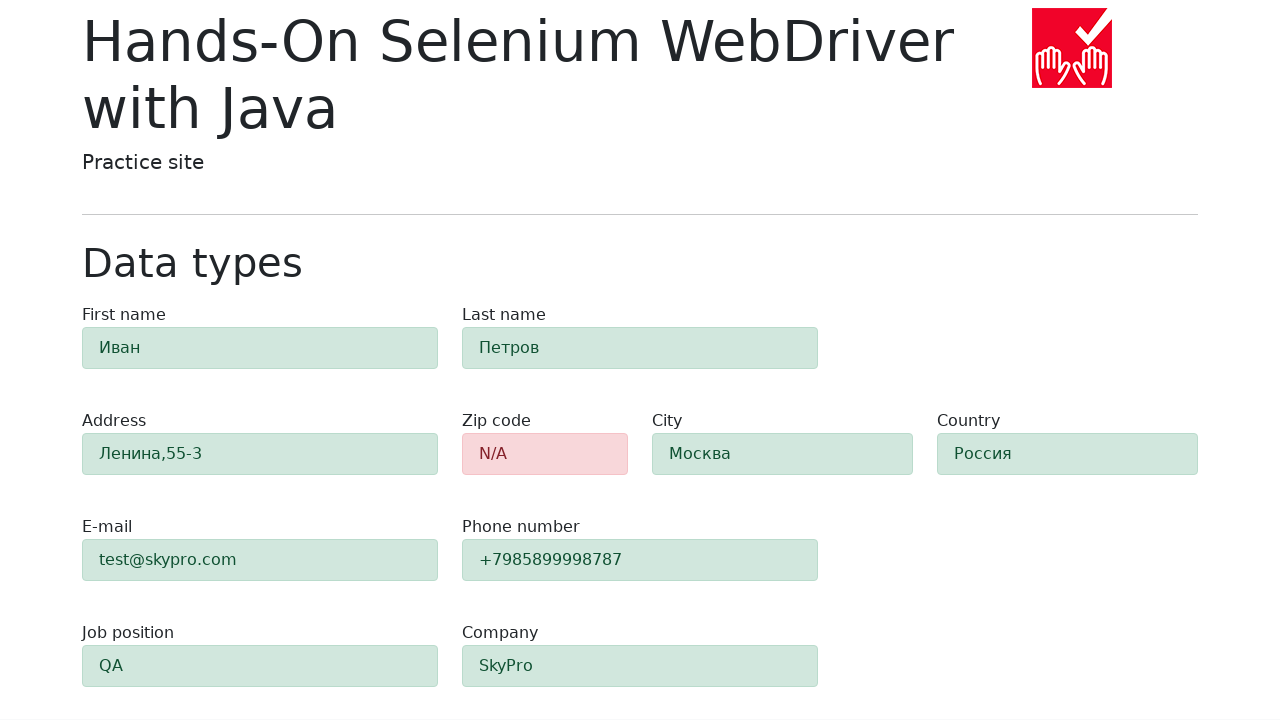